Tests checkbox functionality by navigating to checkboxes page and clicking on the first checkbox to select it.

Starting URL: https://the-internet.herokuapp.com

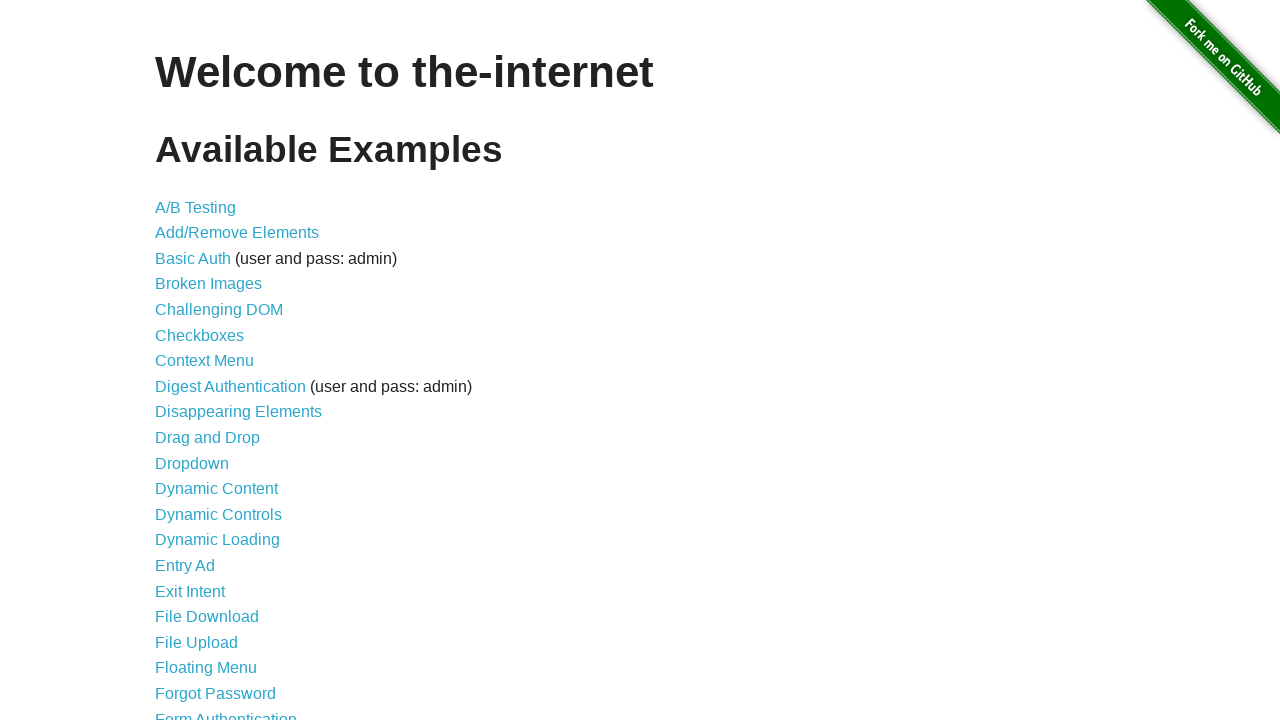

Clicked on Checkboxes link to navigate to checkboxes page at (200, 335) on a[href='/checkboxes']
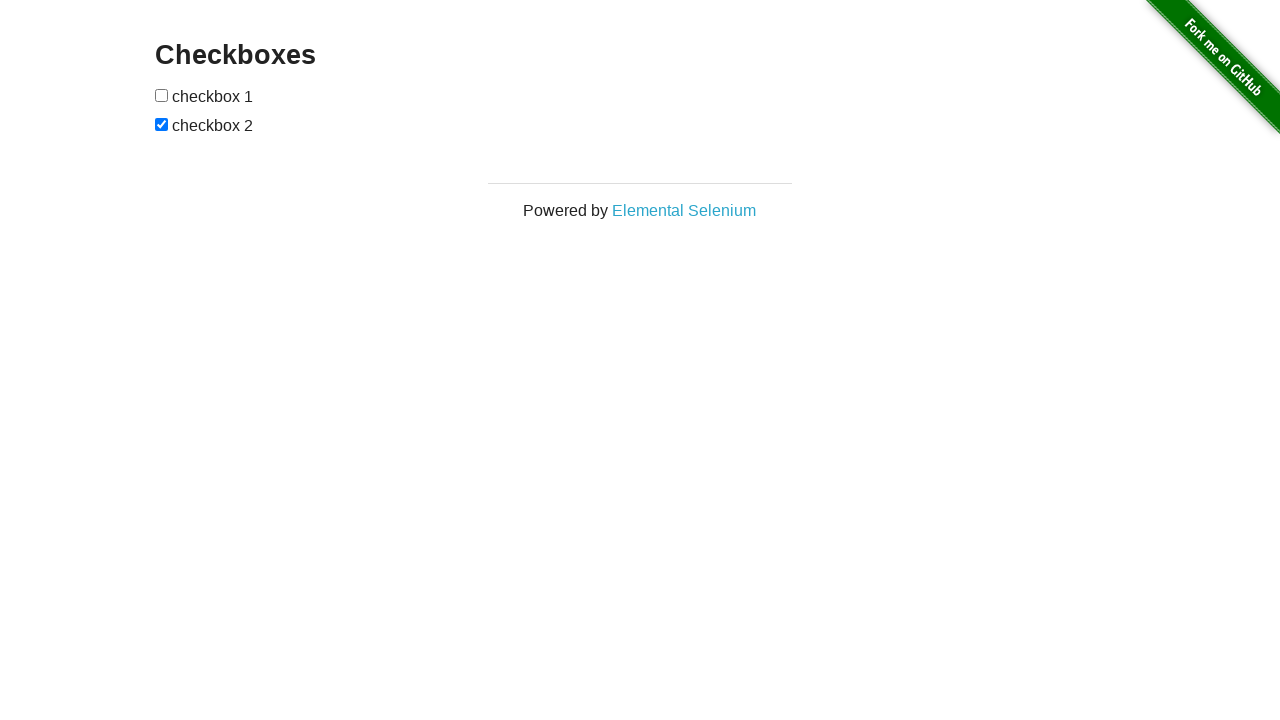

Clicked on first checkbox to select it at (162, 95) on #checkboxes input:first-child
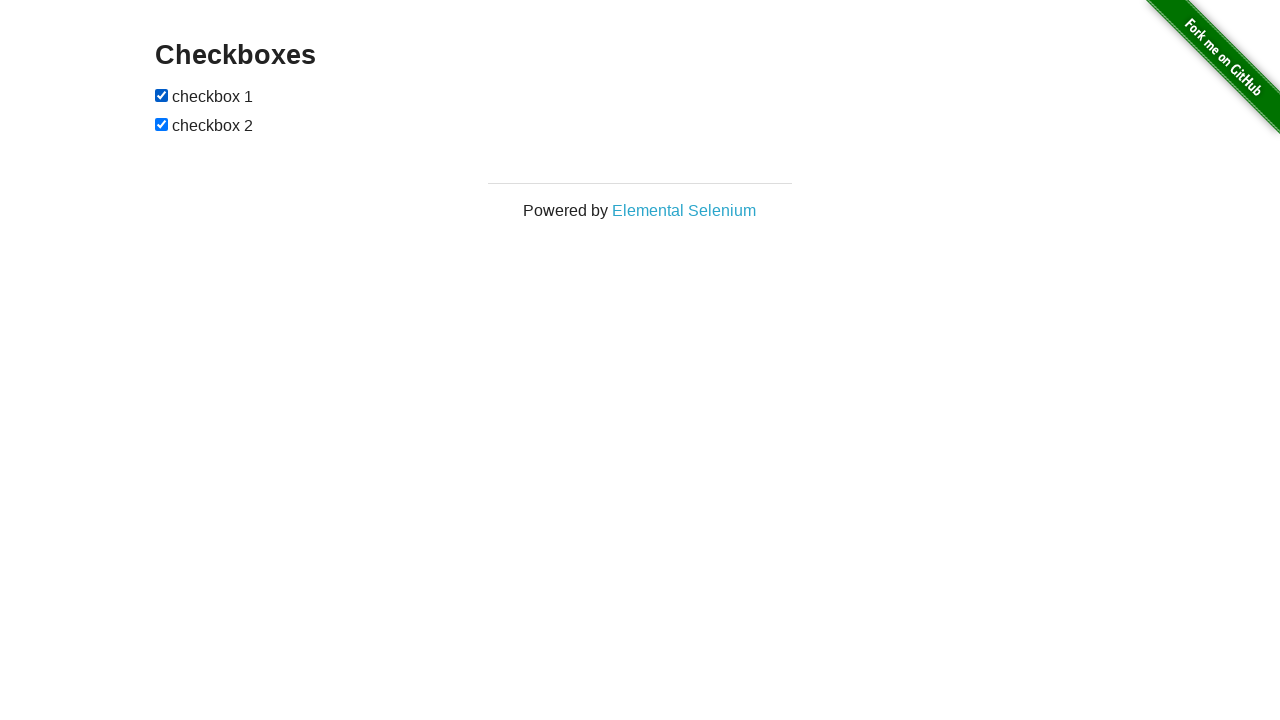

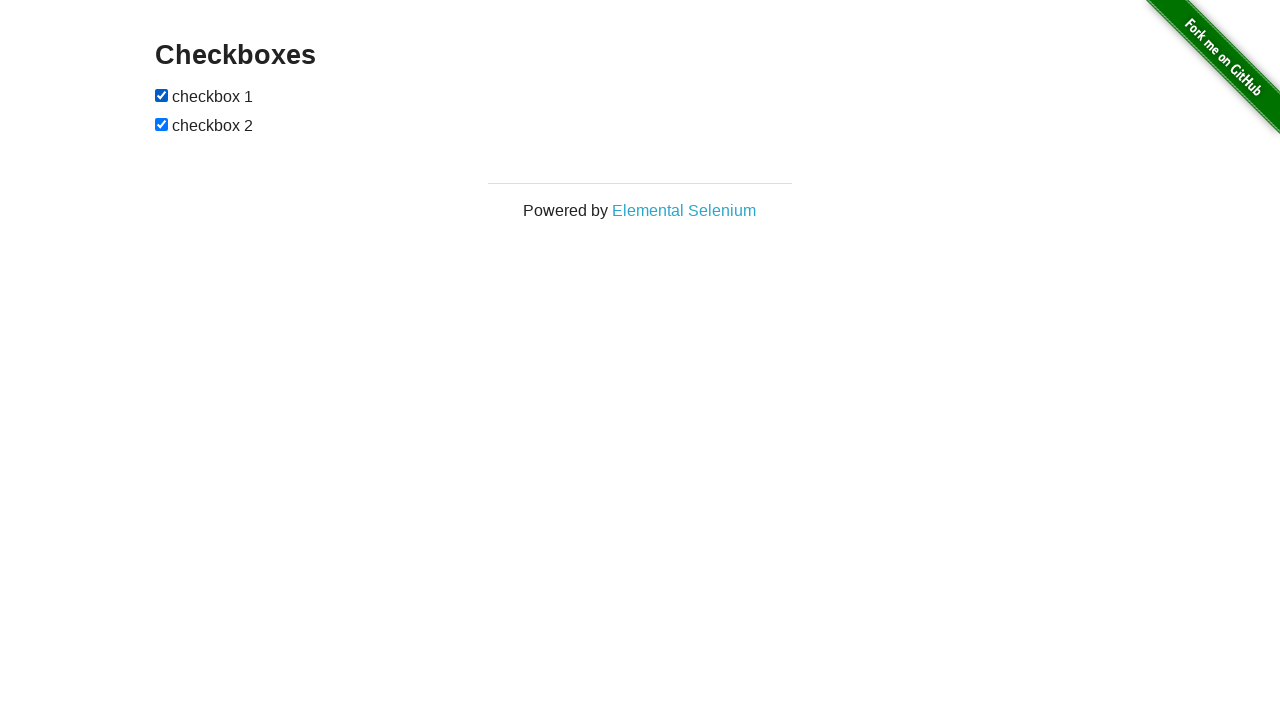